Tests the search functionality on ao.com by entering a product search term and submitting via Enter key

Starting URL: https://ao.com/

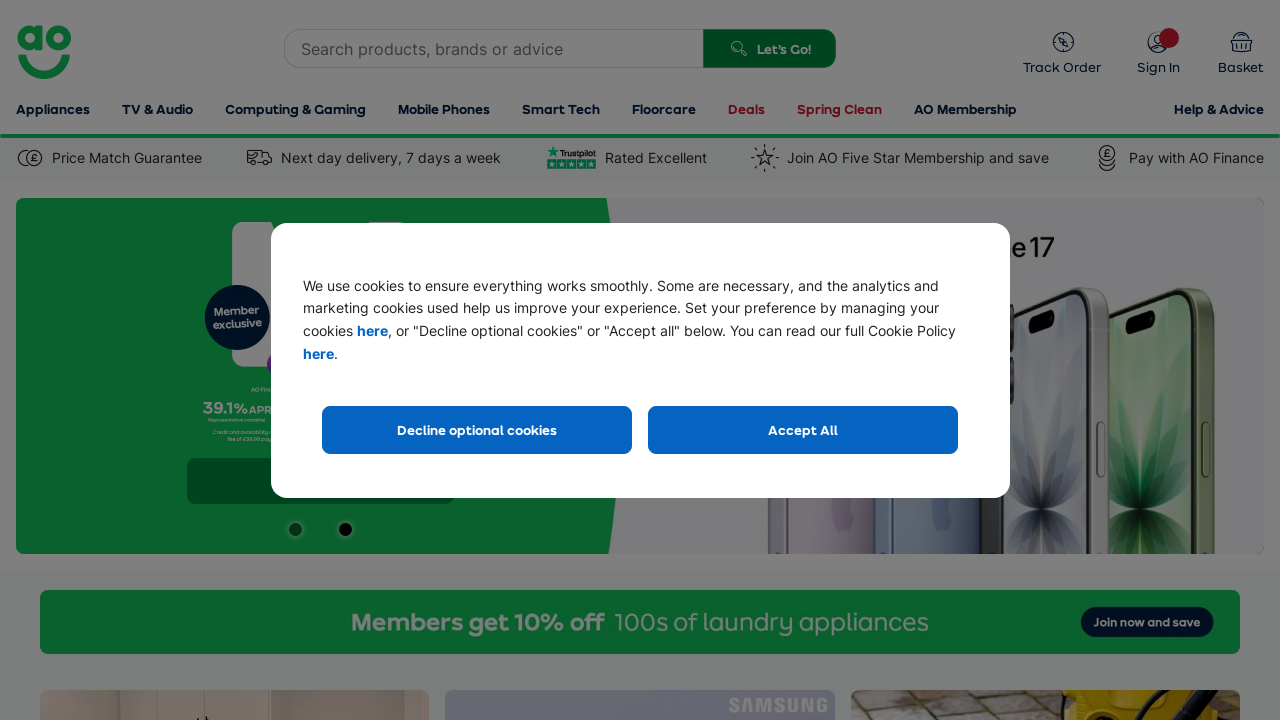

Filled search bar with 'washing machine' on #siteSearch-input
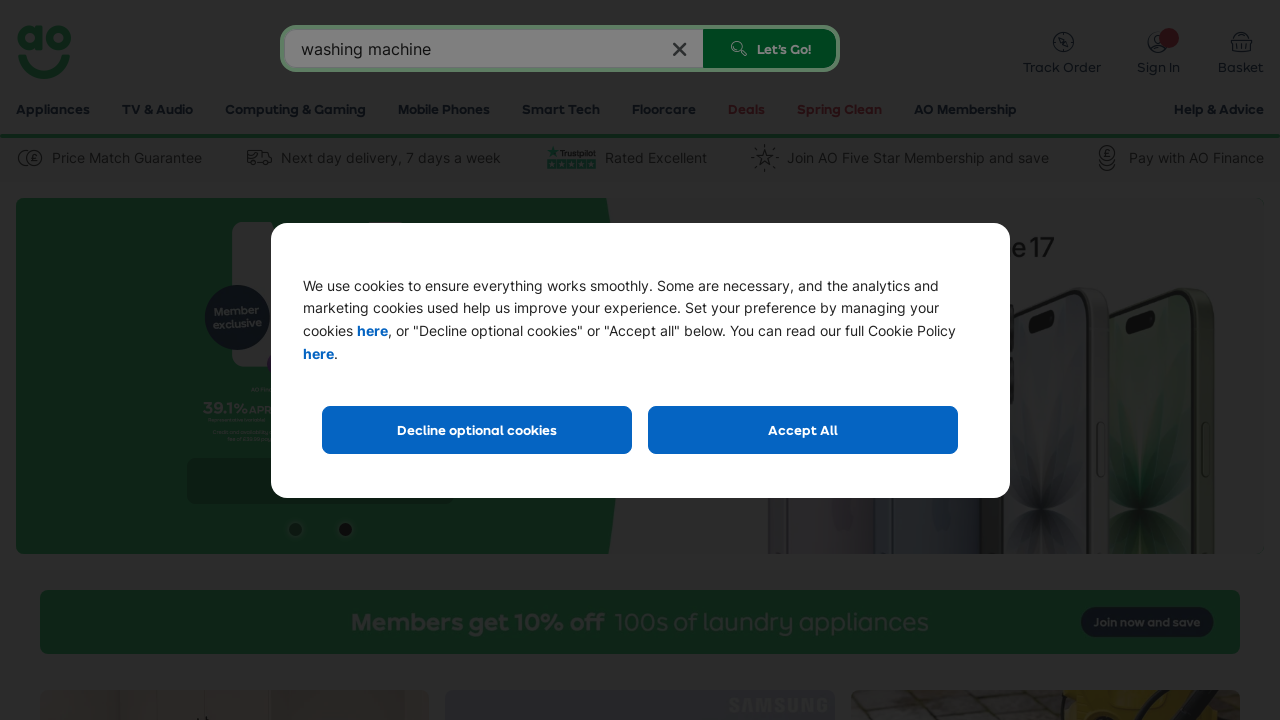

Pressed Enter to submit search on #siteSearch-input
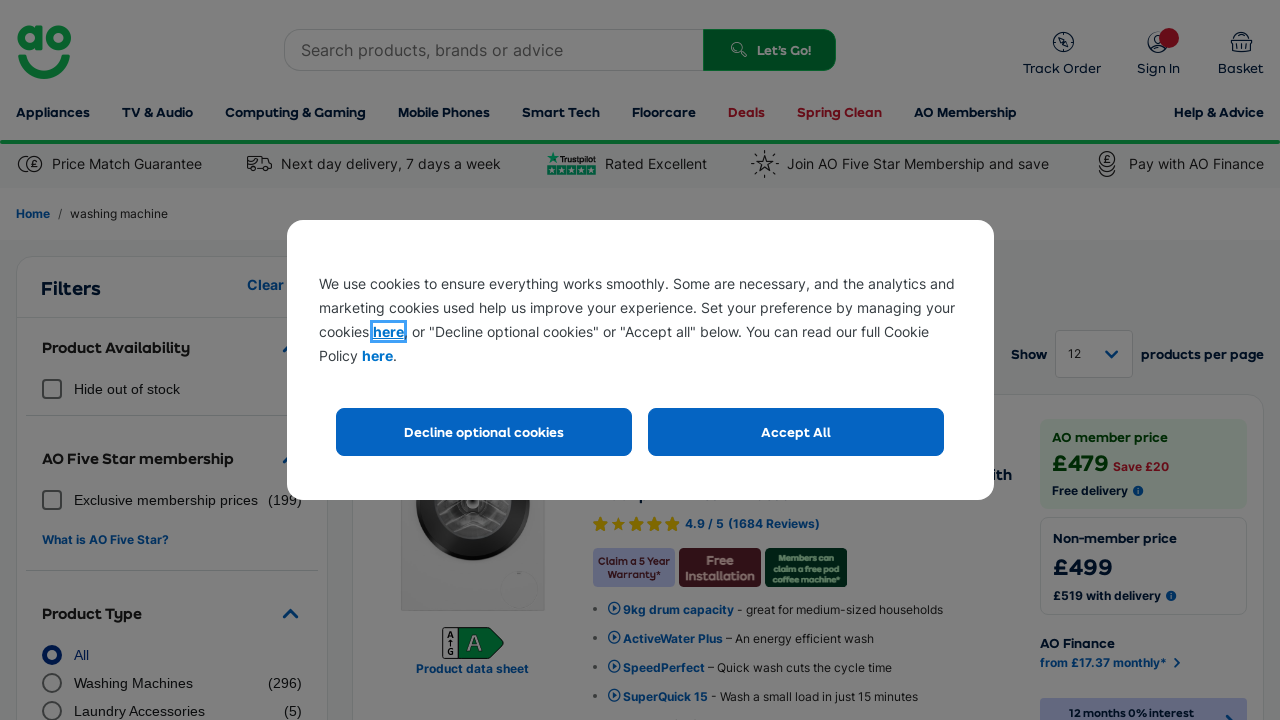

Search results page loaded successfully
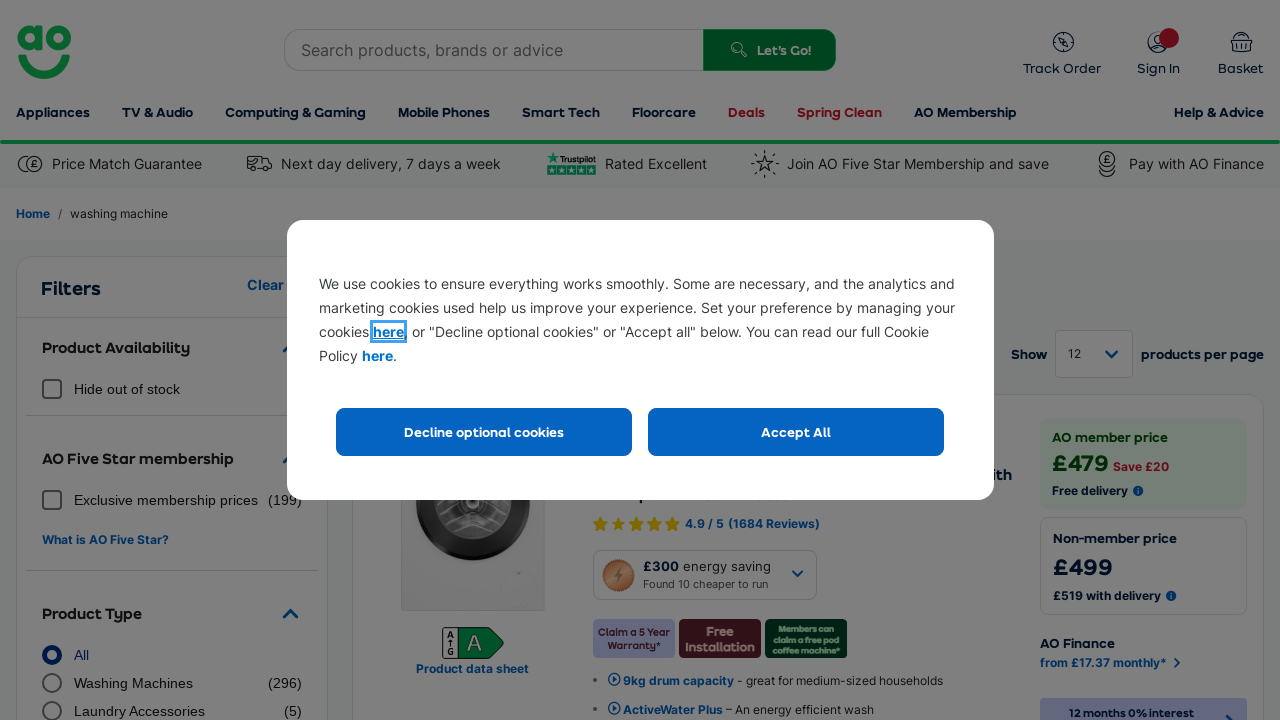

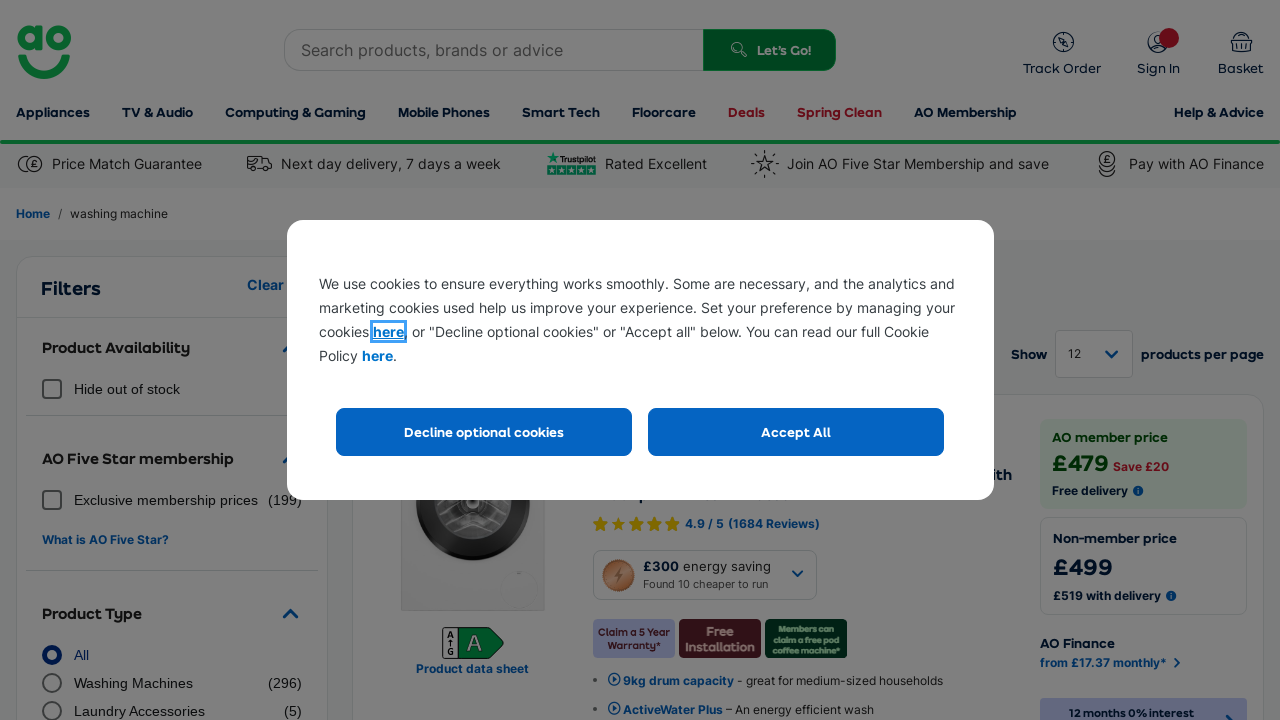